Tests modal dialog functionality by opening small and large modal dialogs, verifying their content, and closing them.

Starting URL: https://demoqa.com

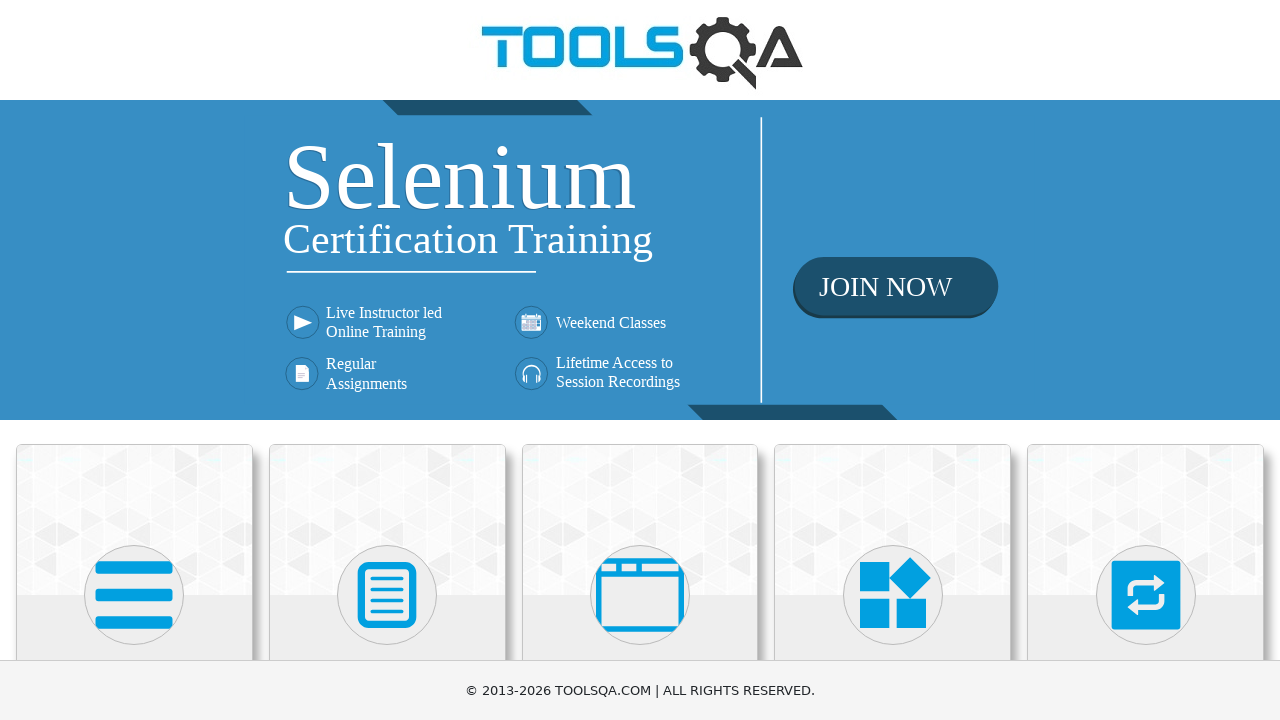

Clicked on 'Alerts, Frame & Windows' menu item at (640, 360) on text=Alerts, Frame & Windows
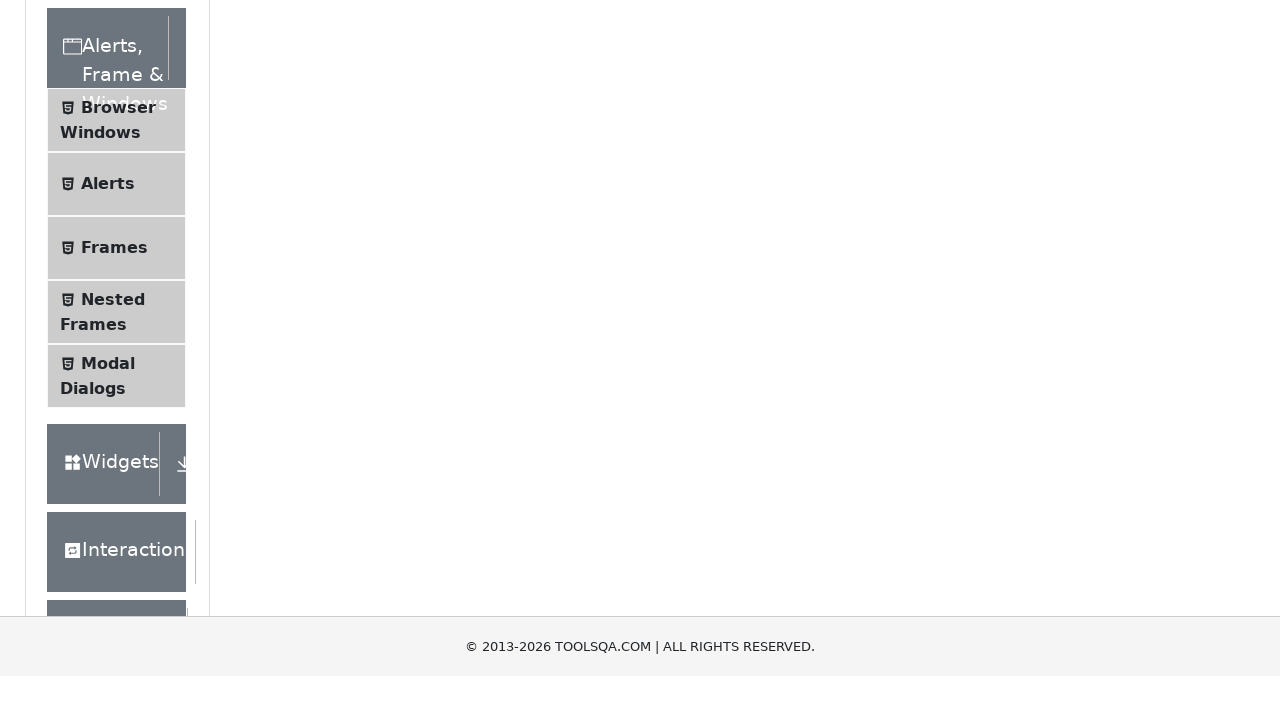

Scrolled down to reveal more menu options
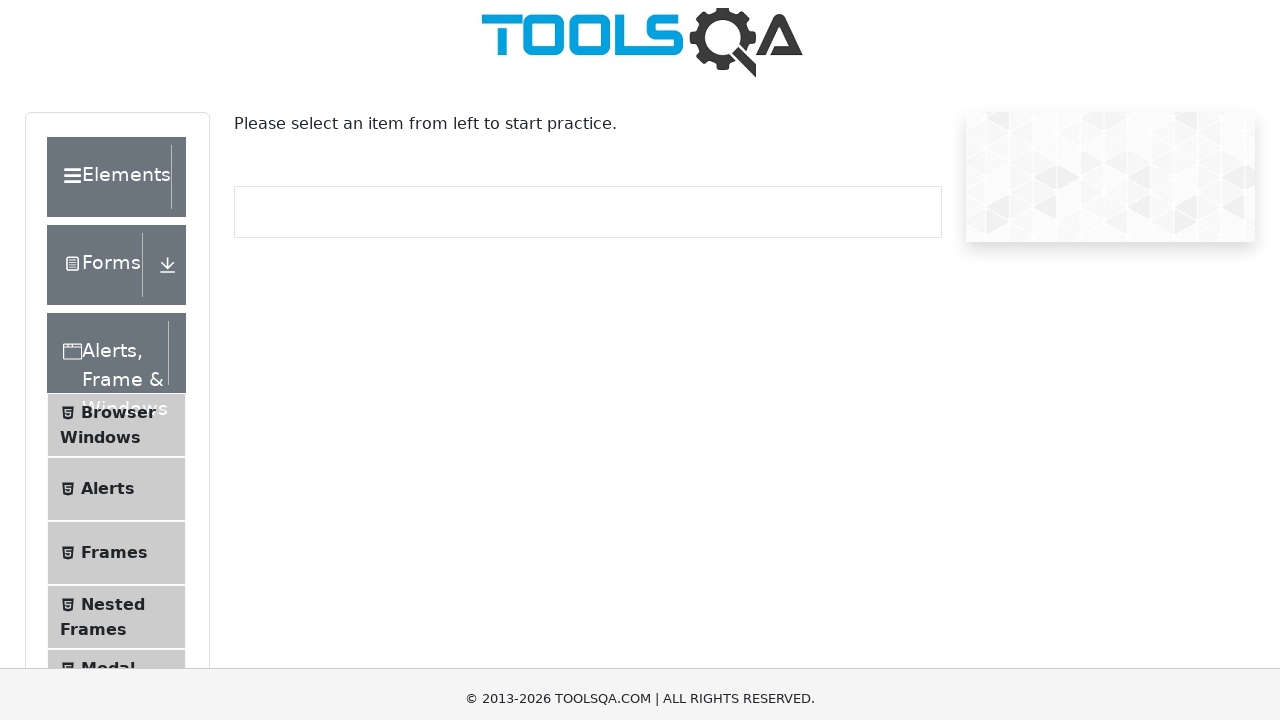

Clicked on 'Modal Dialogs' menu item at (108, 410) on text=Modal Dialogs
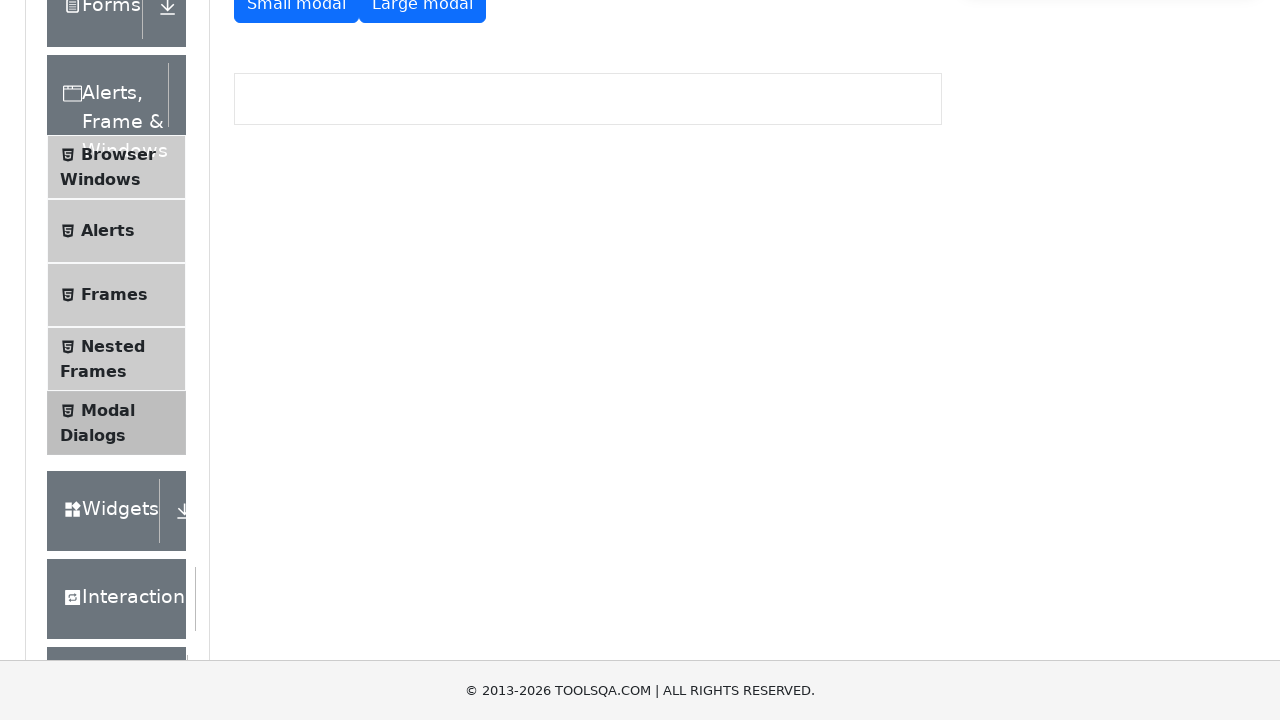

Modal Dialogs page loaded and title verified
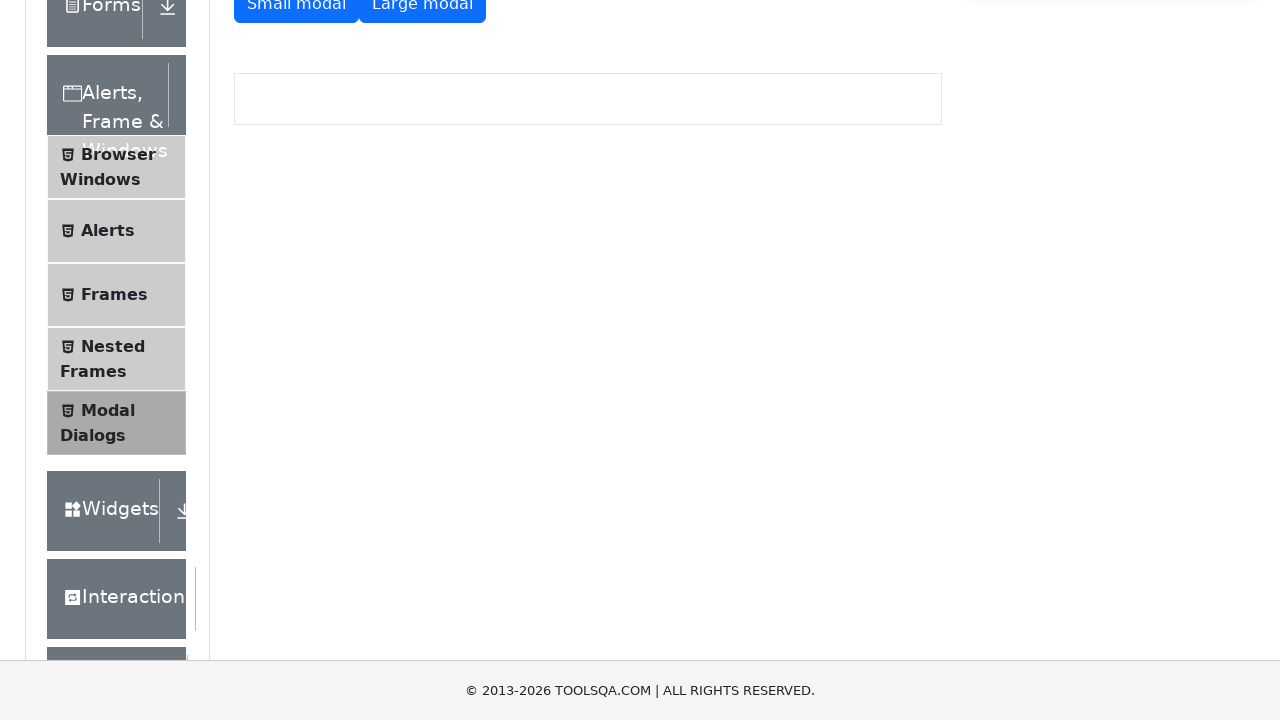

Clicked 'Small Modal' button at (296, 19) on #showSmallModal
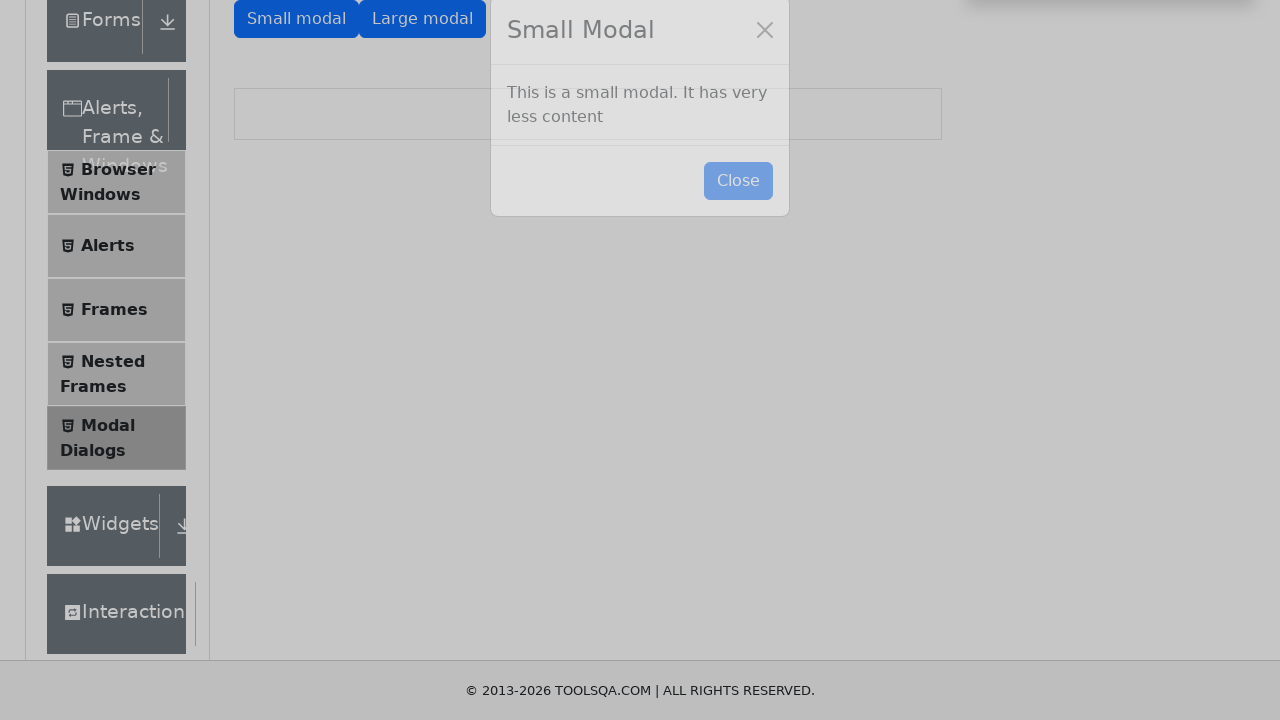

Small modal dialog appeared with expected content
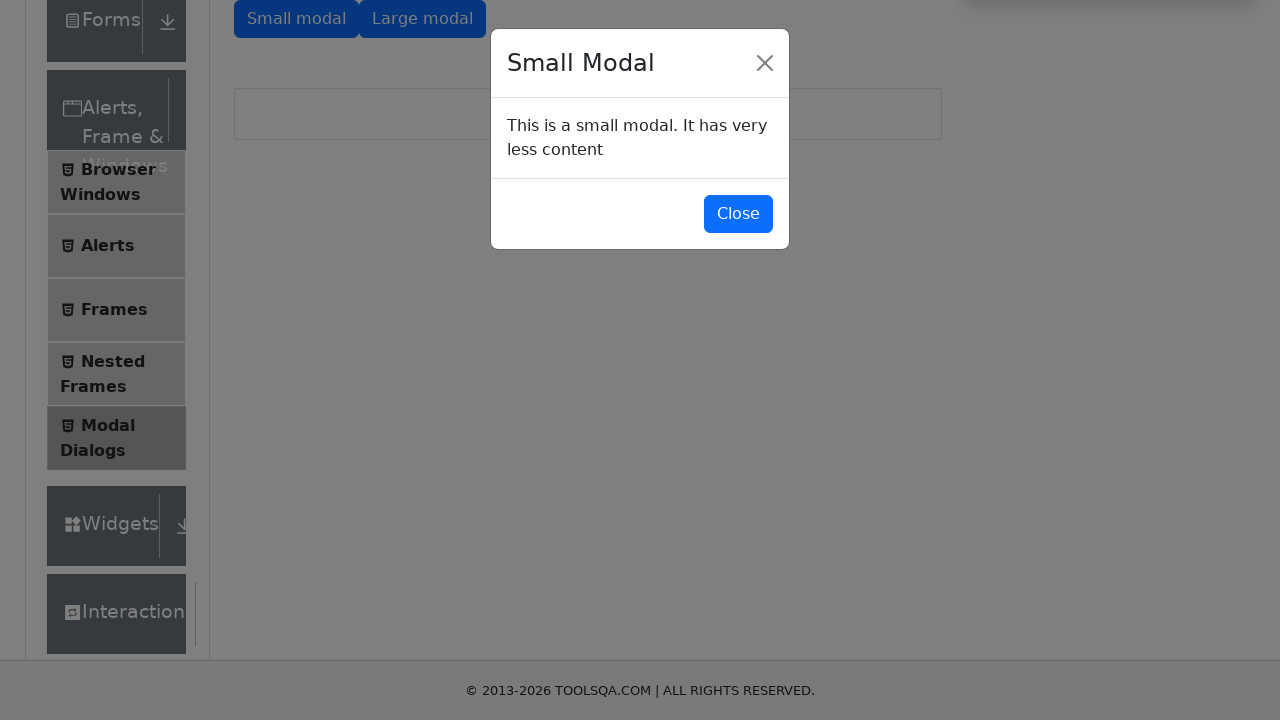

Clicked button to close small modal at (738, 214) on #closeSmallModal
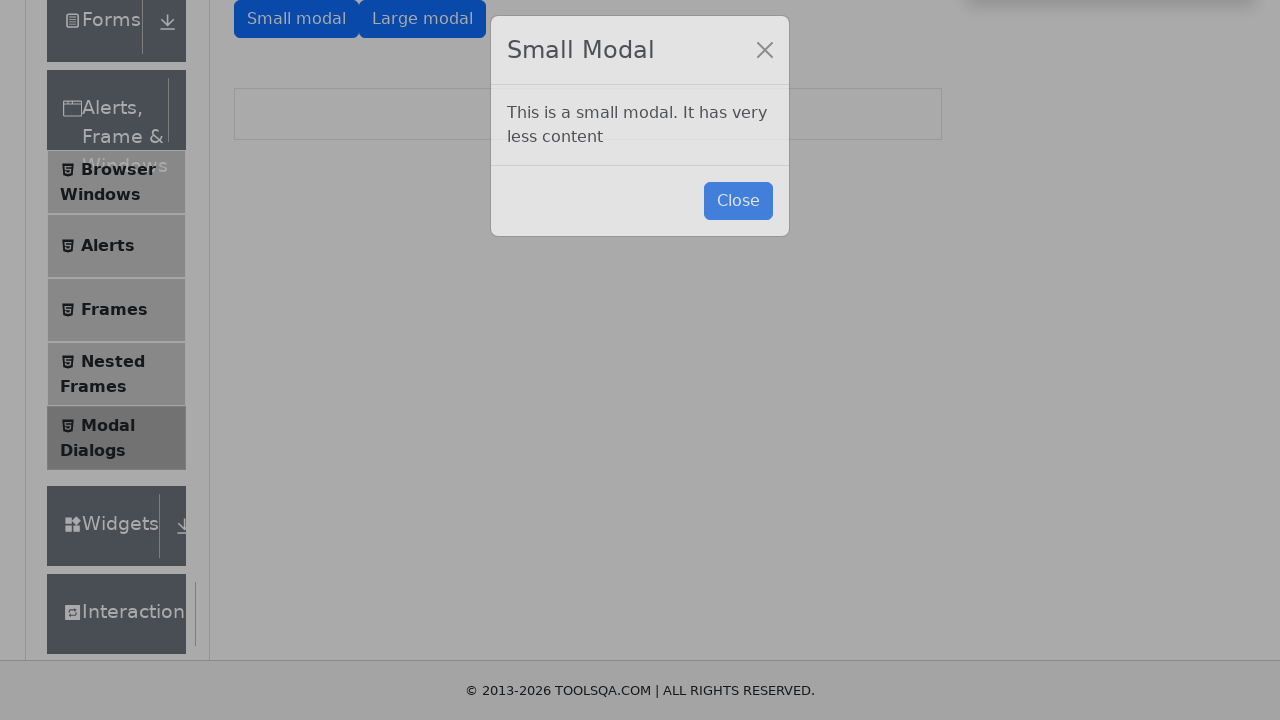

Small modal closed successfully
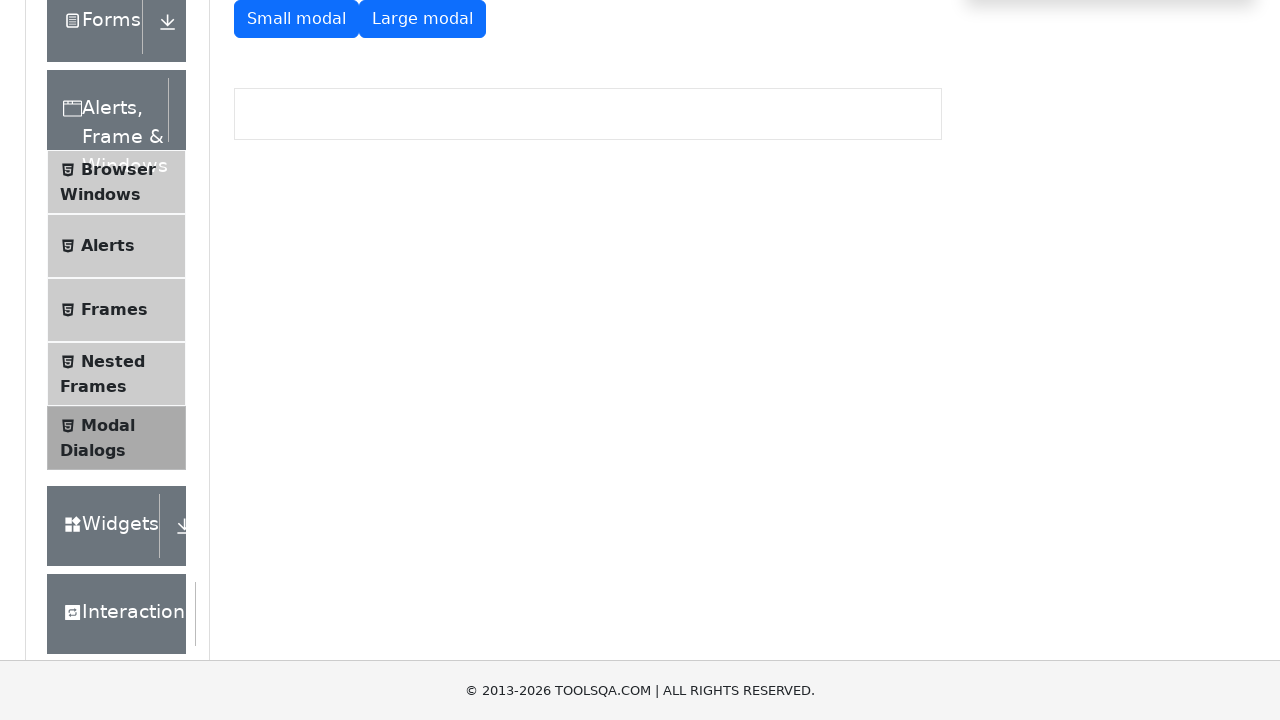

Clicked 'Large Modal' button at (422, 19) on #showLargeModal
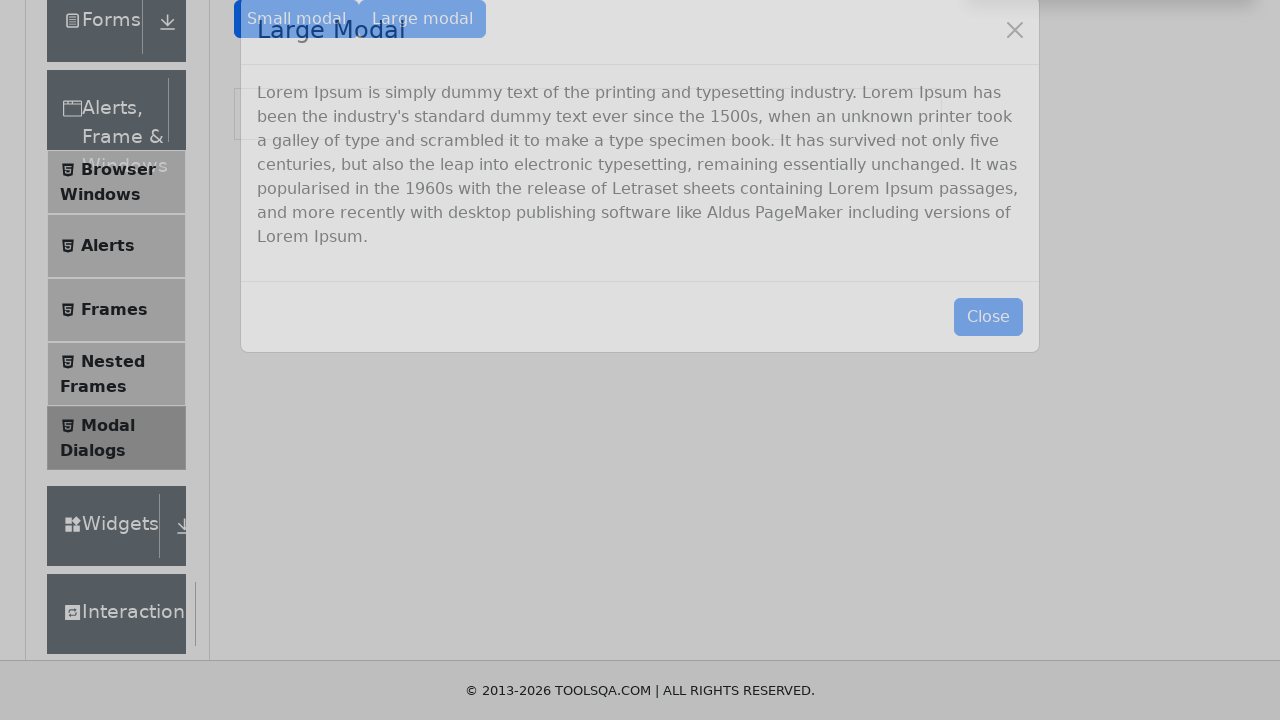

Large modal dialog appeared with Lorem Ipsum content
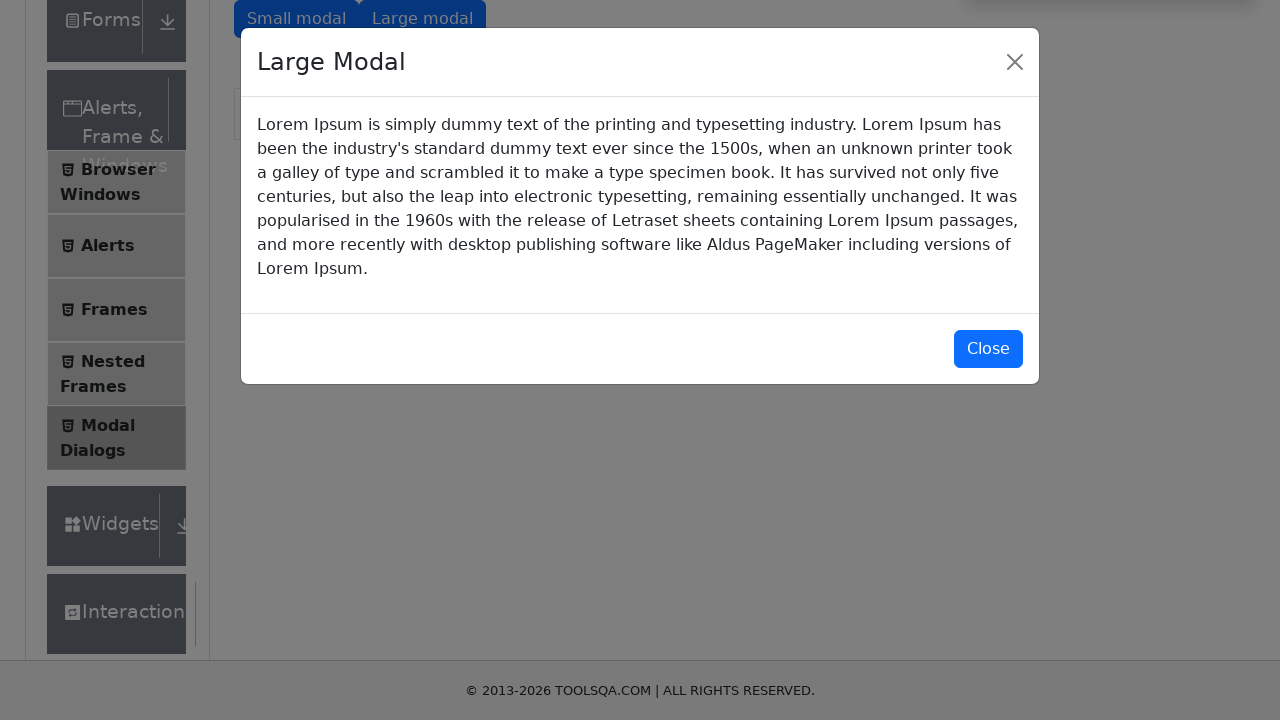

Clicked button to close large modal at (988, 350) on #closeLargeModal
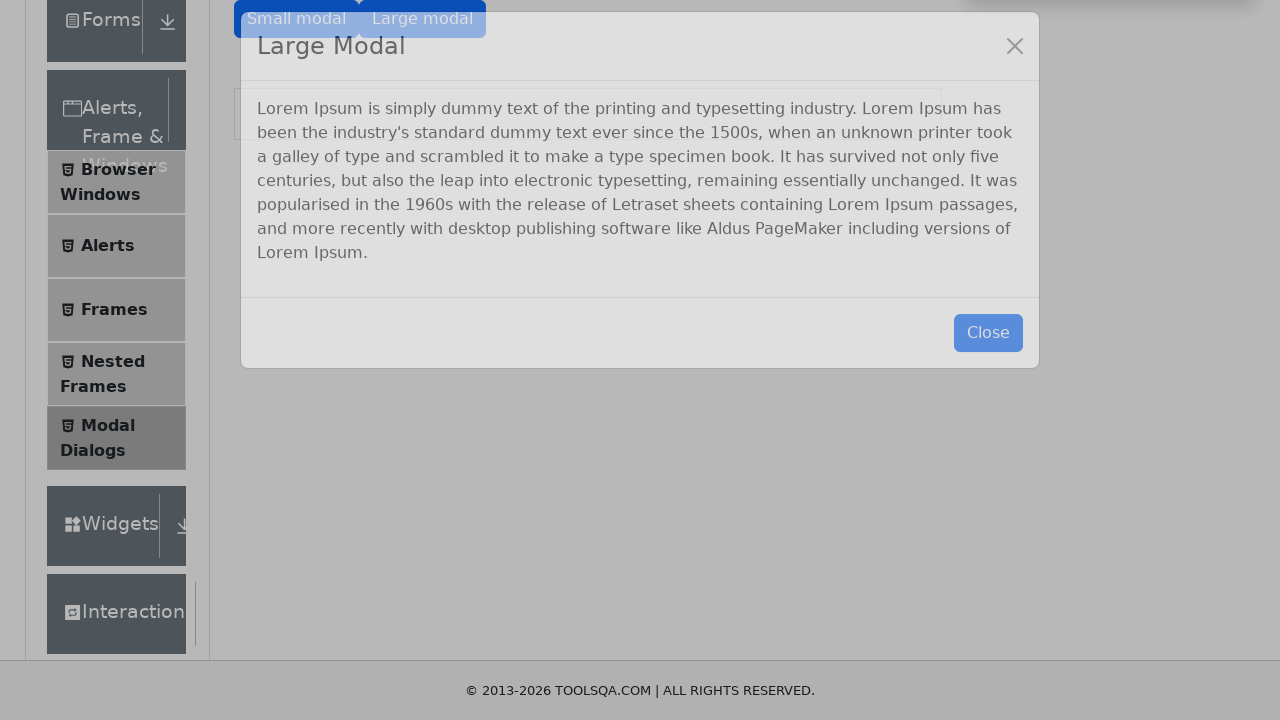

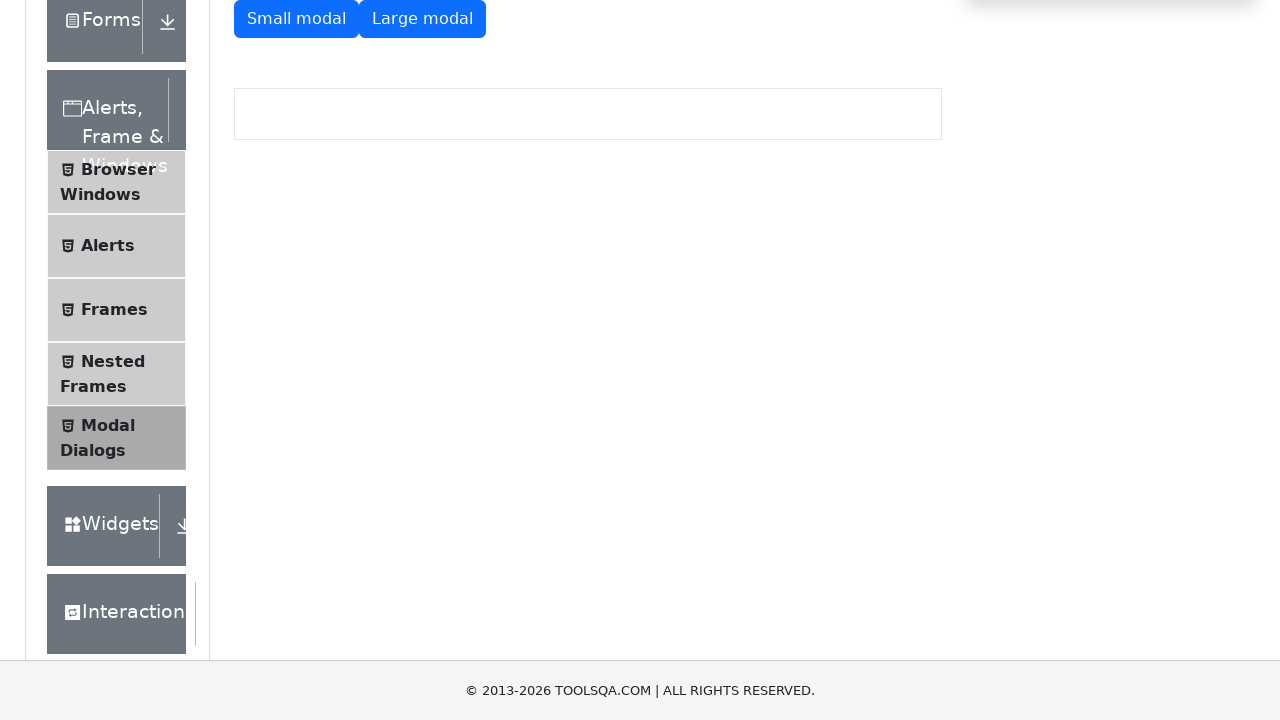